Navigates to the training support website and clicks on the "About Us" link to navigate to that page

Starting URL: https://training-support.net/

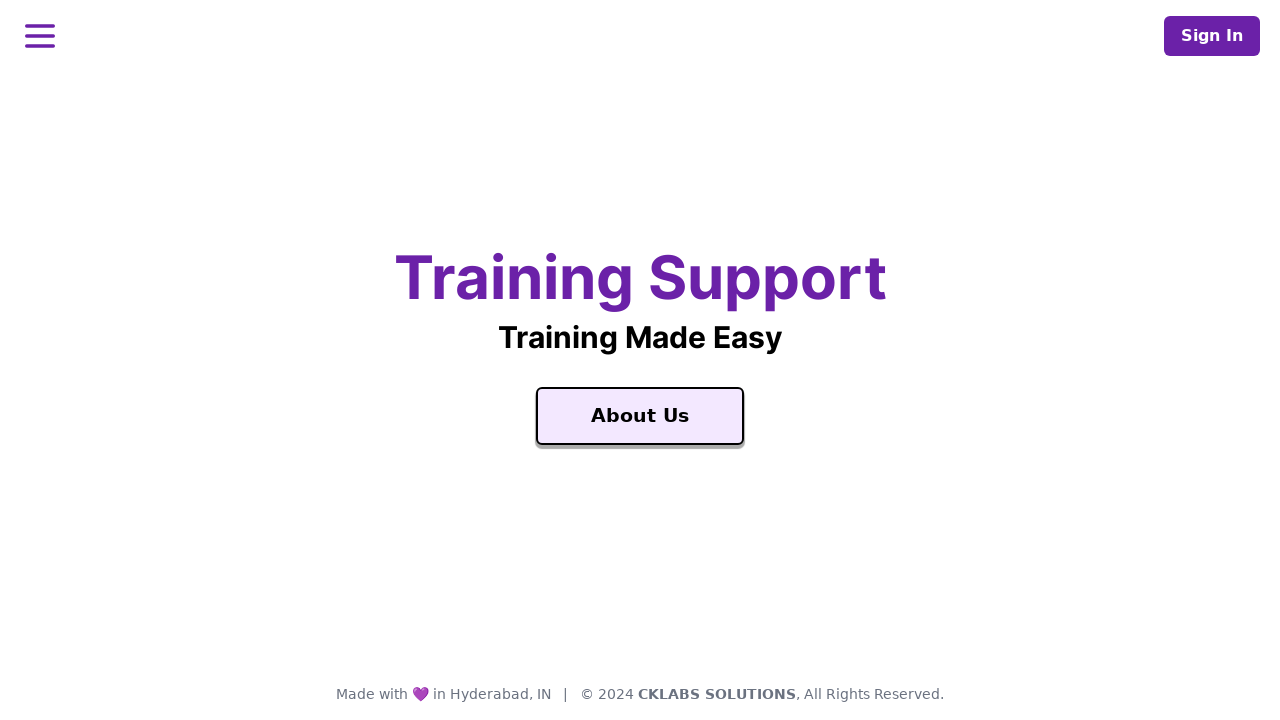

Navigated to training support website
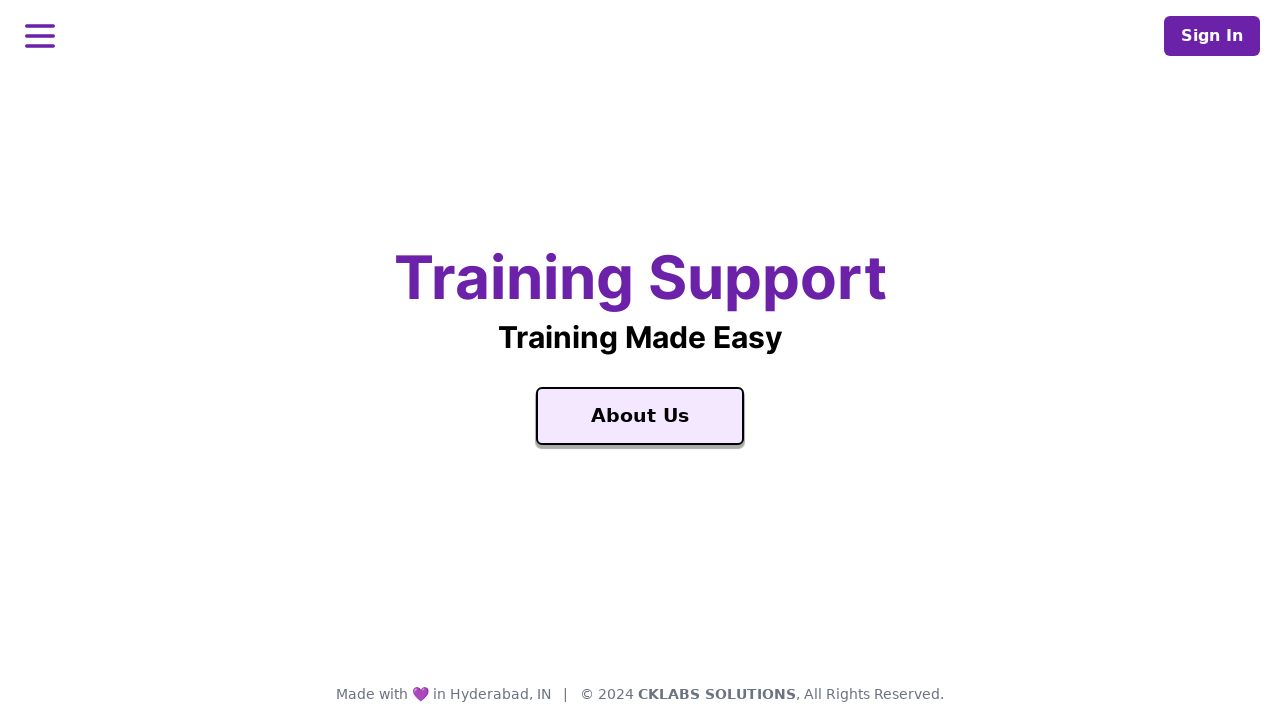

Clicked on the 'About Us' link at (640, 416) on xpath=//a[contains(text(),'About Us')]
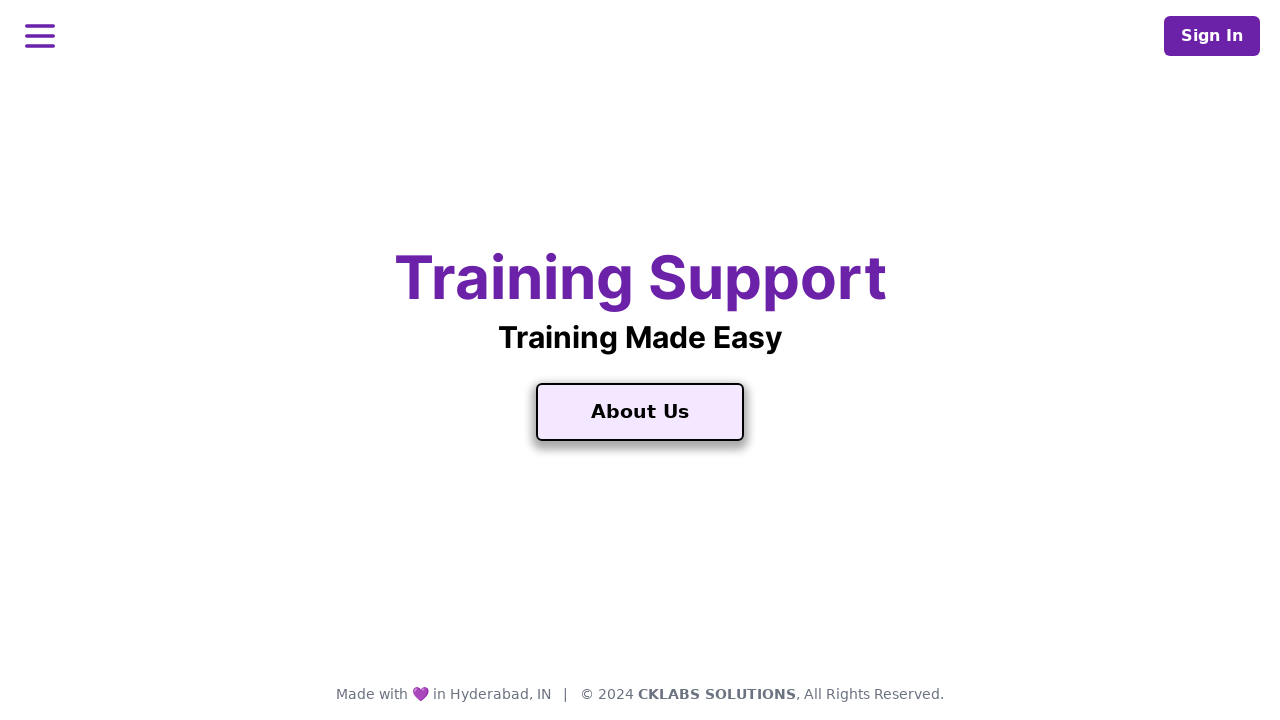

Page navigation completed and DOM content loaded
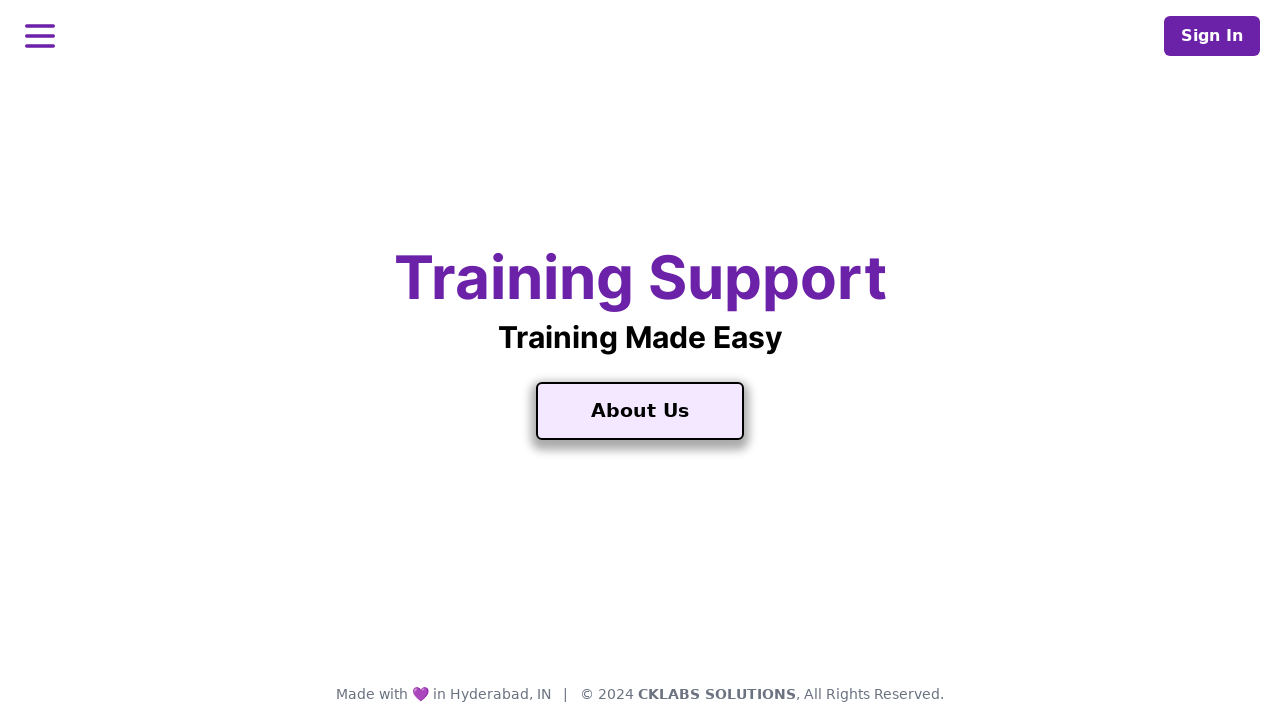

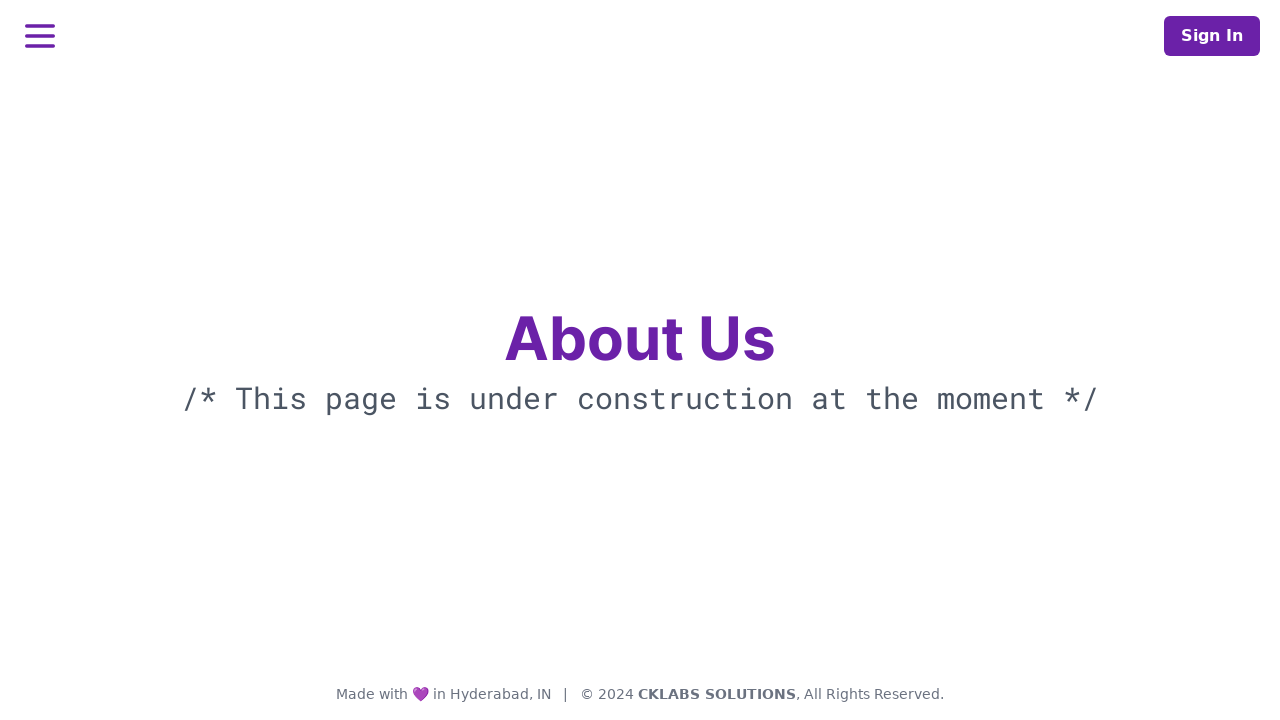